Tests that clicking the Add Element button 5 times creates 5 Delete buttons, and verifies each button has the text "Delete"

Starting URL: https://the-internet.herokuapp.com/add_remove_elements/

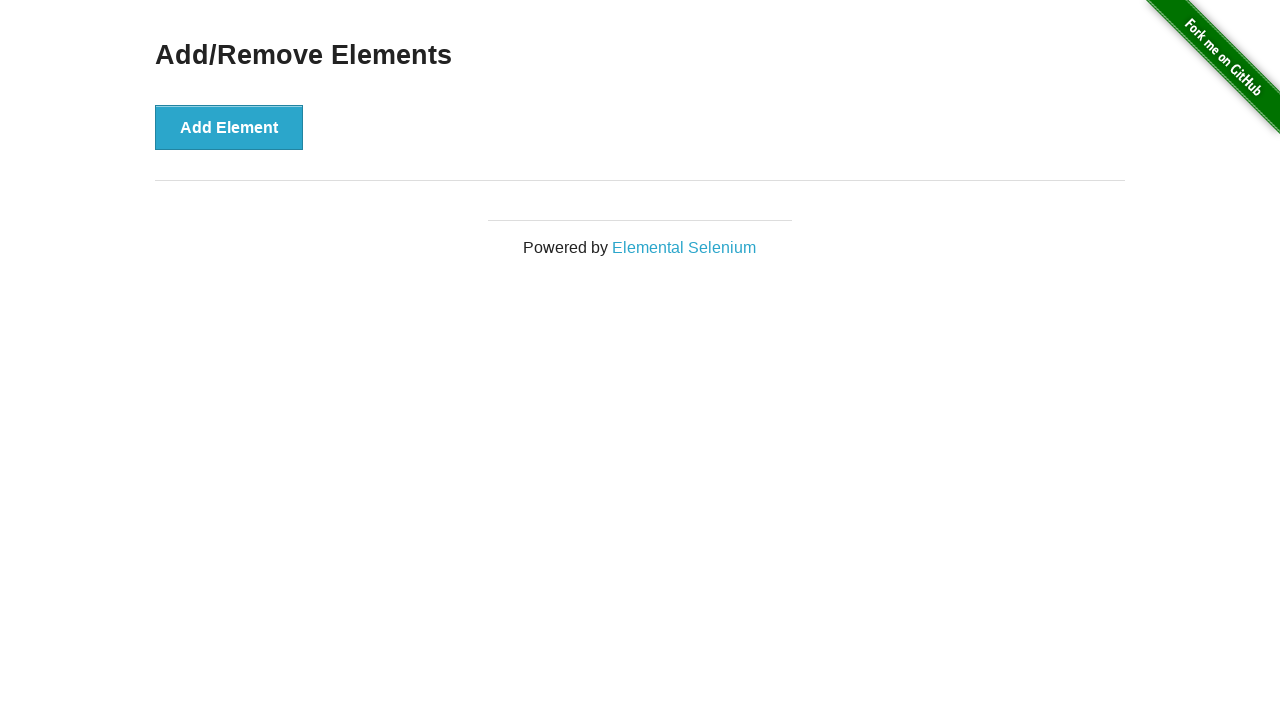

Verified no Delete buttons exist initially
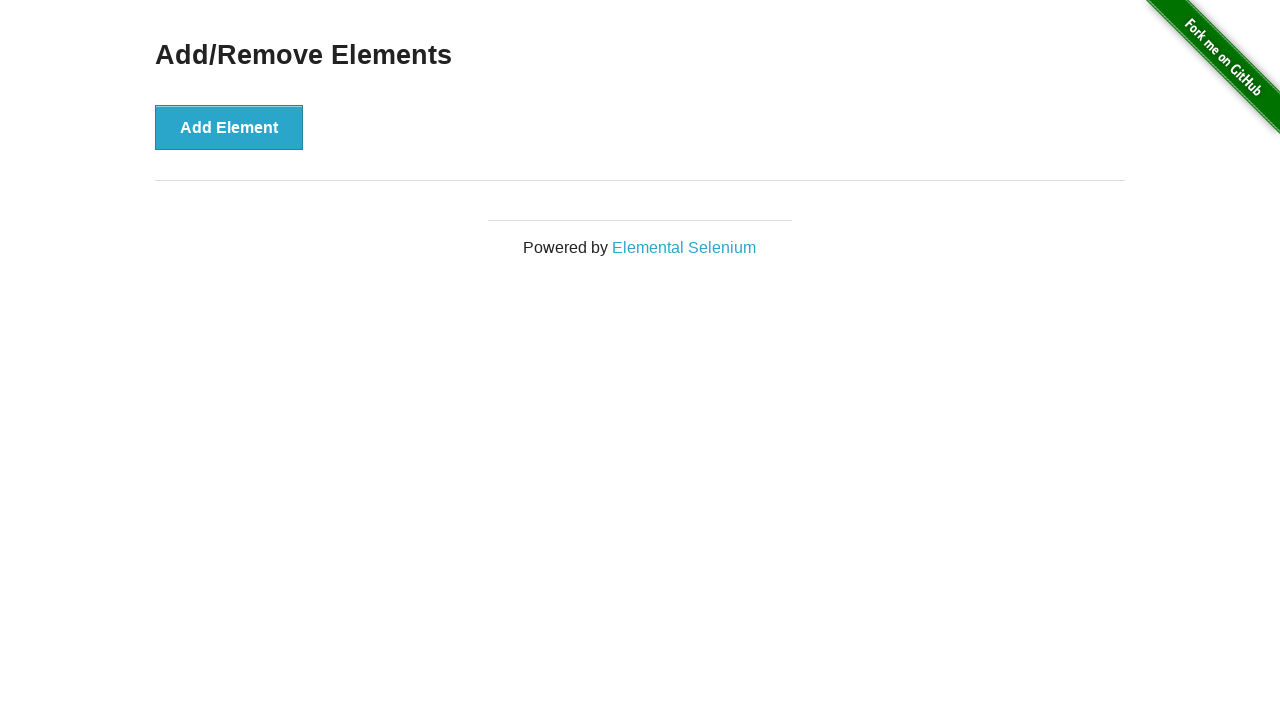

Clicked Add Element button (iteration 1 of 5) at (229, 127) on xpath=//button[@onclick='addElement()']
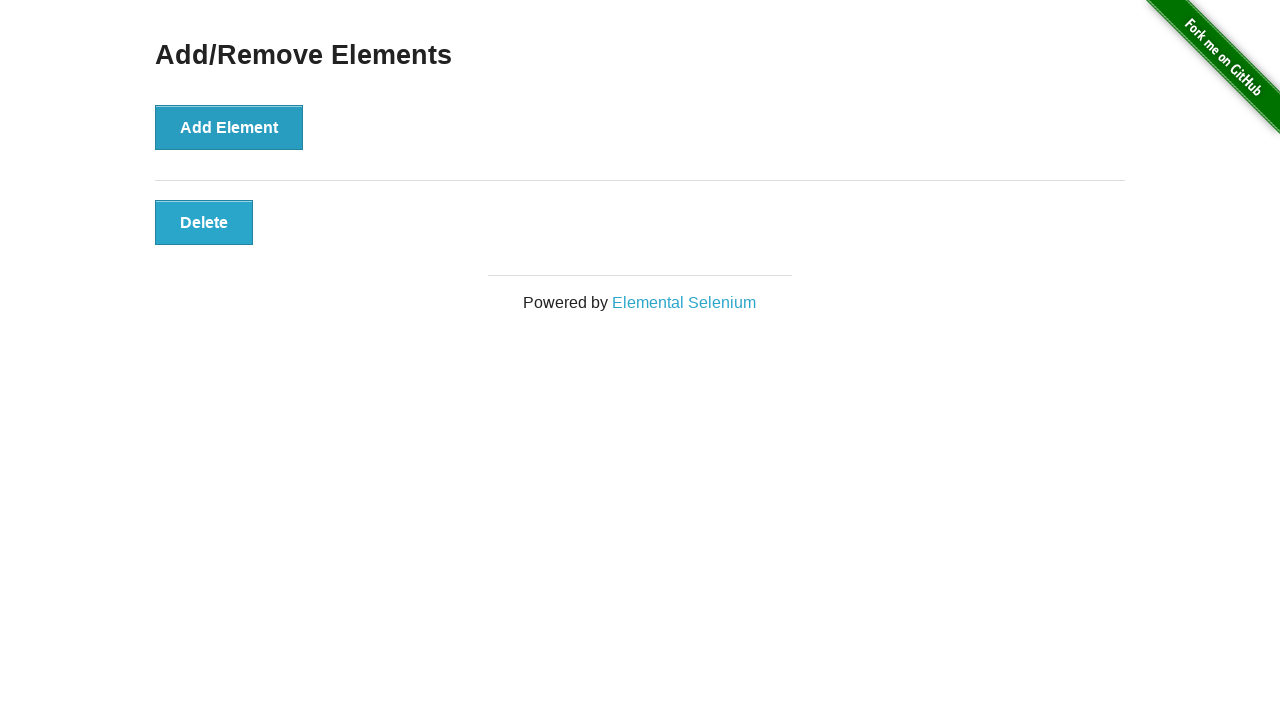

Clicked Add Element button (iteration 2 of 5) at (229, 127) on xpath=//button[@onclick='addElement()']
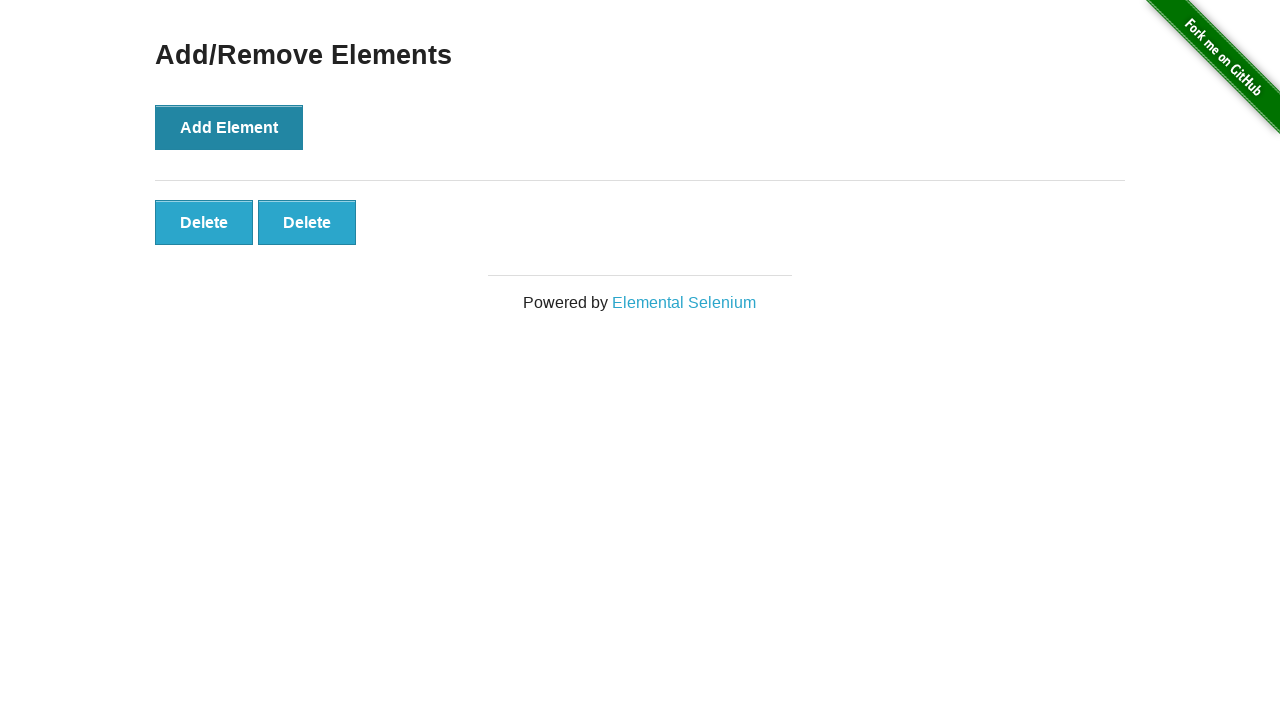

Clicked Add Element button (iteration 3 of 5) at (229, 127) on xpath=//button[@onclick='addElement()']
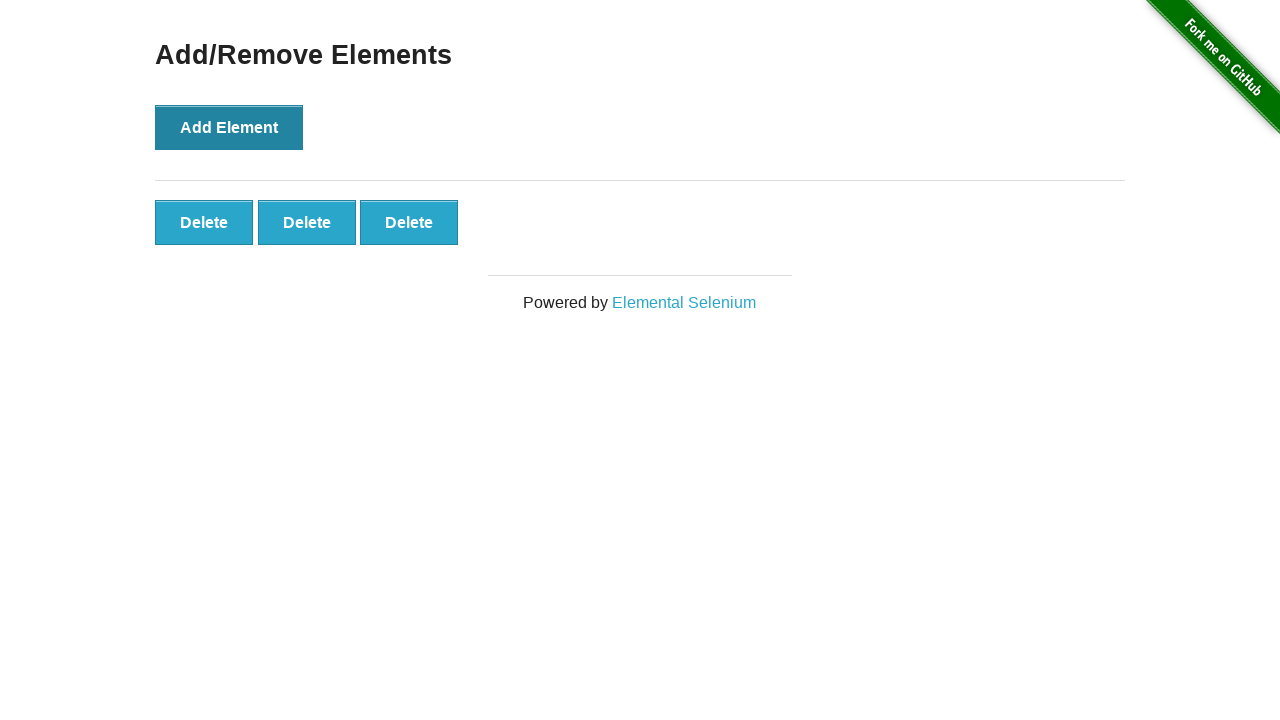

Clicked Add Element button (iteration 4 of 5) at (229, 127) on xpath=//button[@onclick='addElement()']
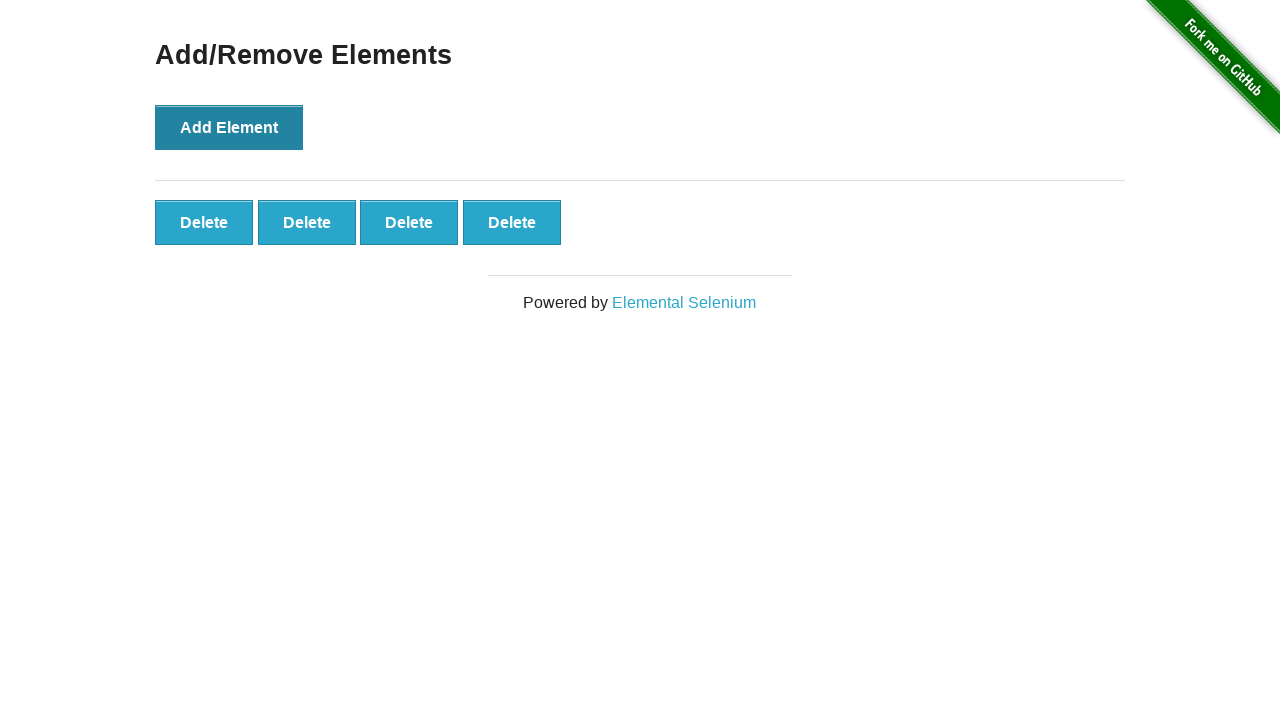

Clicked Add Element button (iteration 5 of 5) at (229, 127) on xpath=//button[@onclick='addElement()']
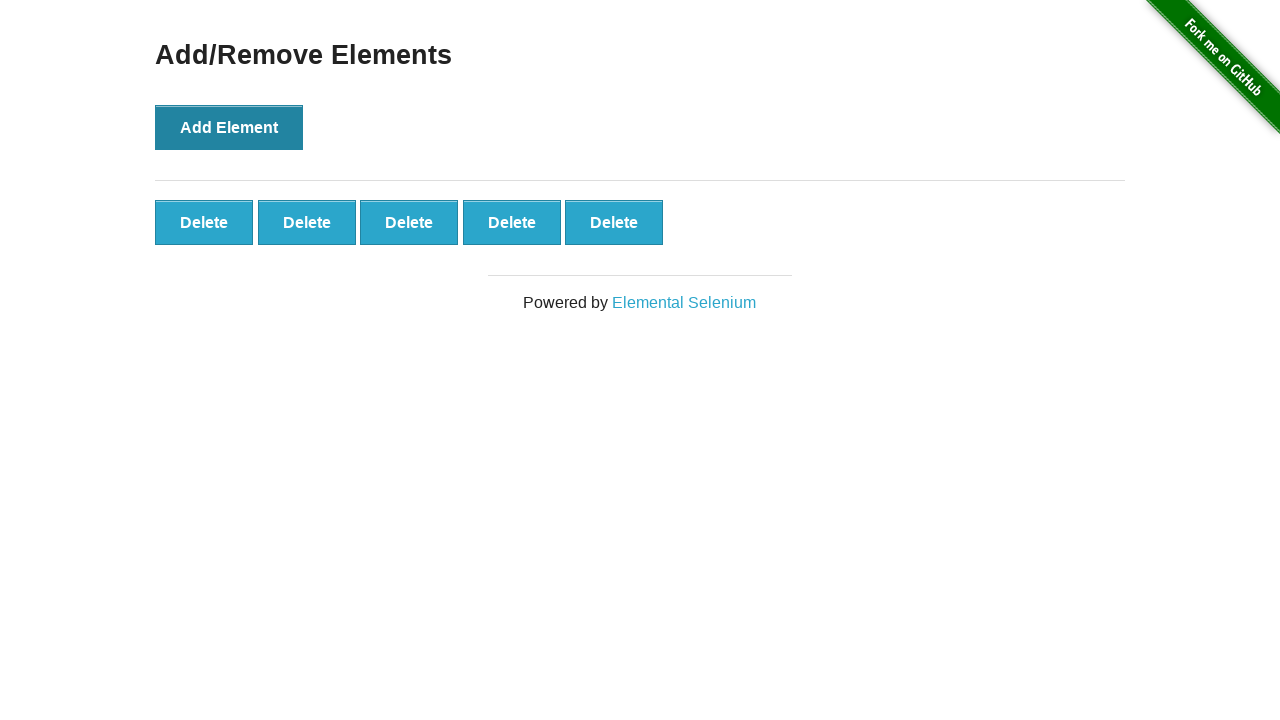

Waited for Delete buttons to appear
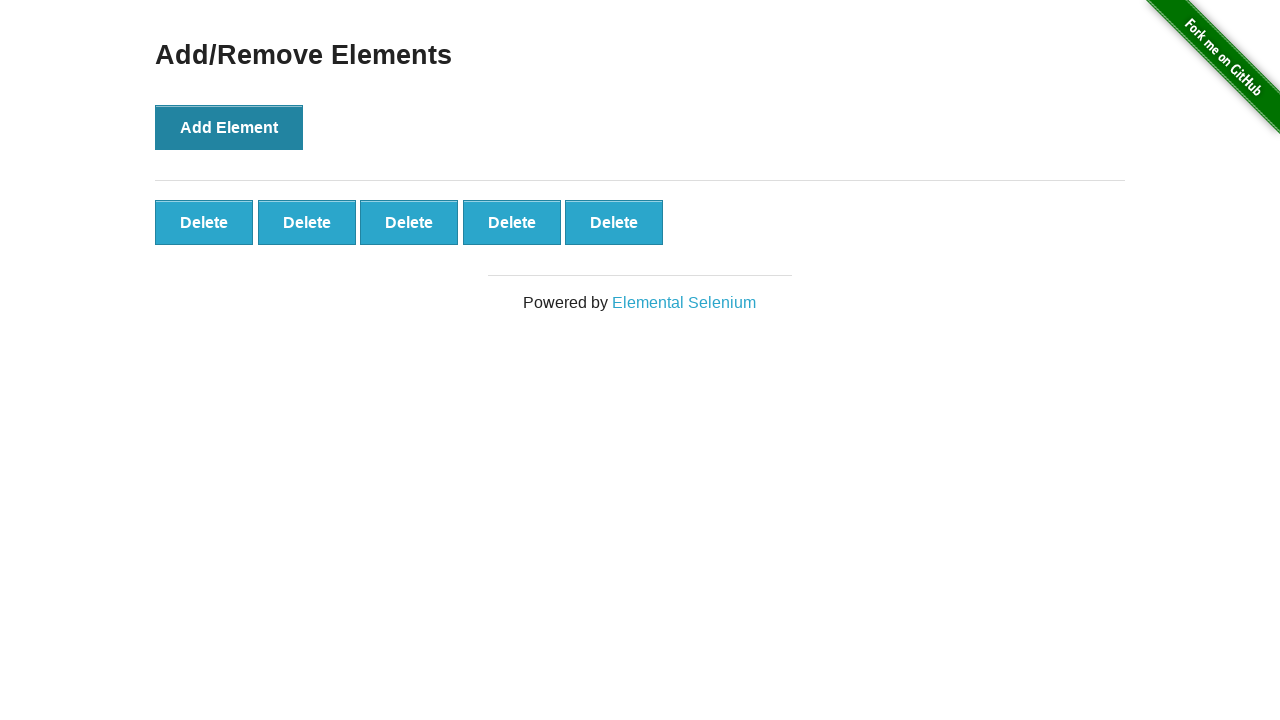

Verified that 5 Delete buttons were created
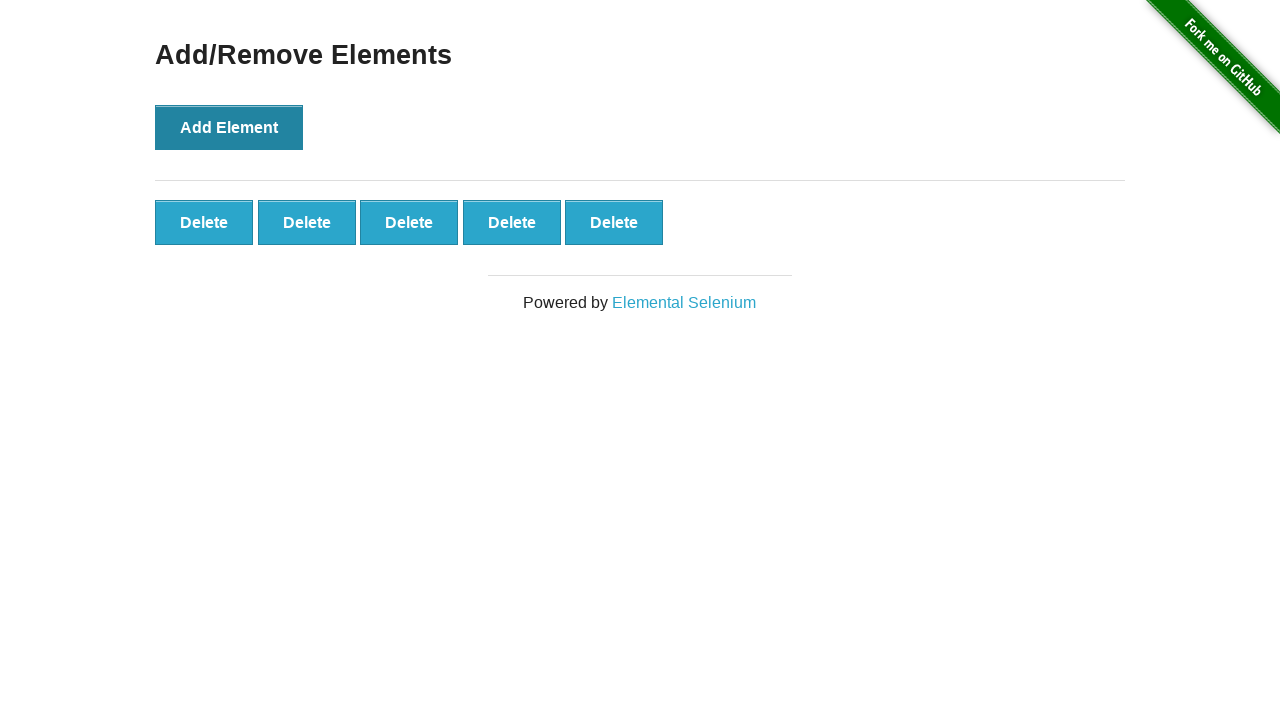

Verified Delete button 1 has correct text 'Delete'
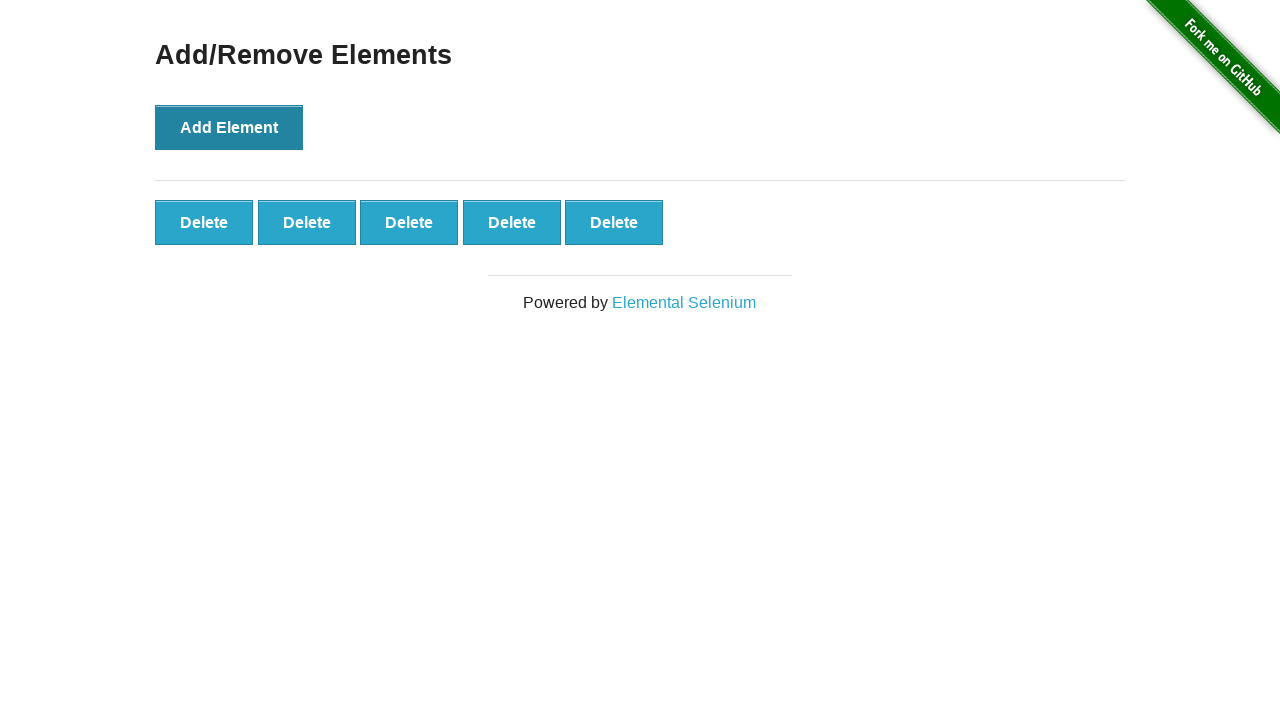

Verified Delete button 2 has correct text 'Delete'
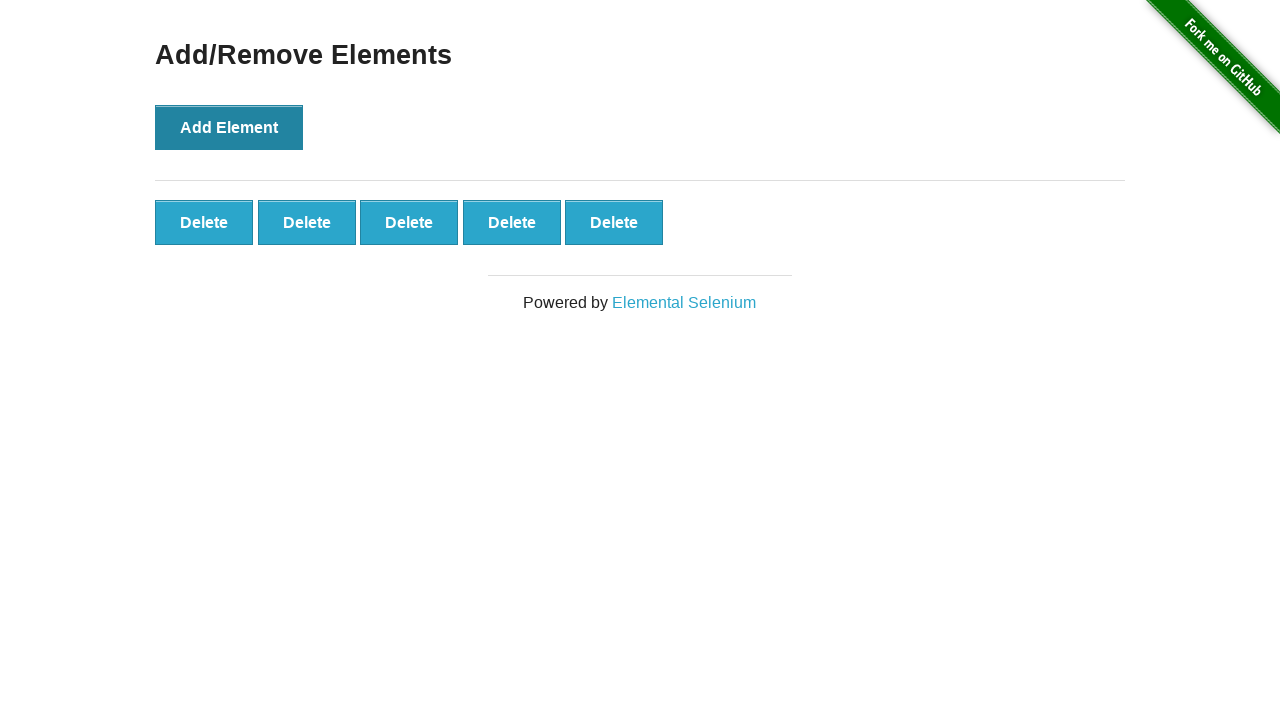

Verified Delete button 3 has correct text 'Delete'
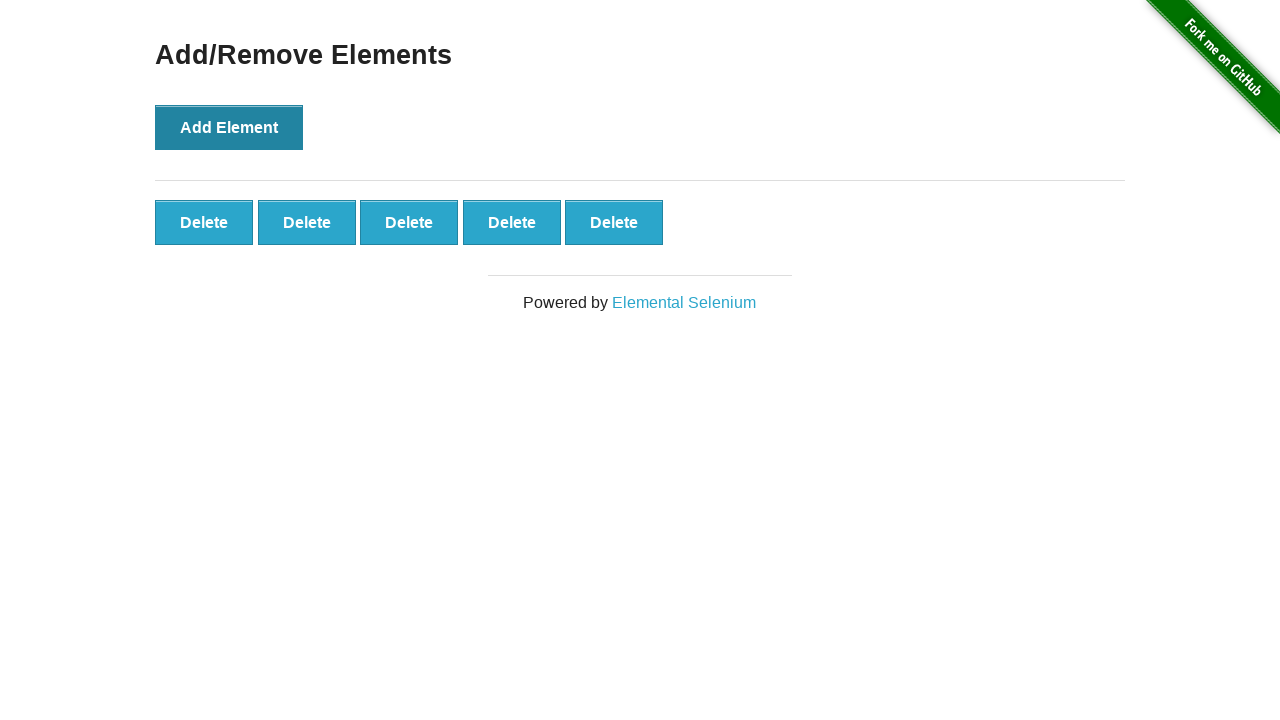

Verified Delete button 4 has correct text 'Delete'
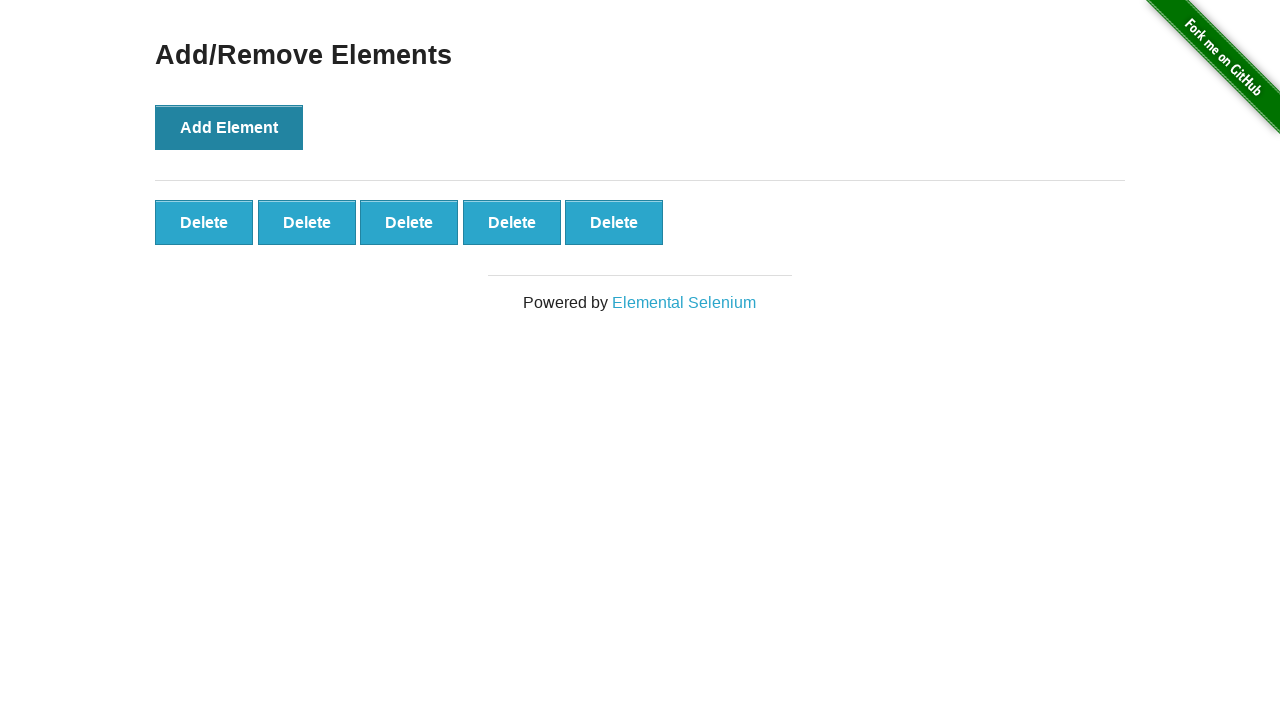

Verified Delete button 5 has correct text 'Delete'
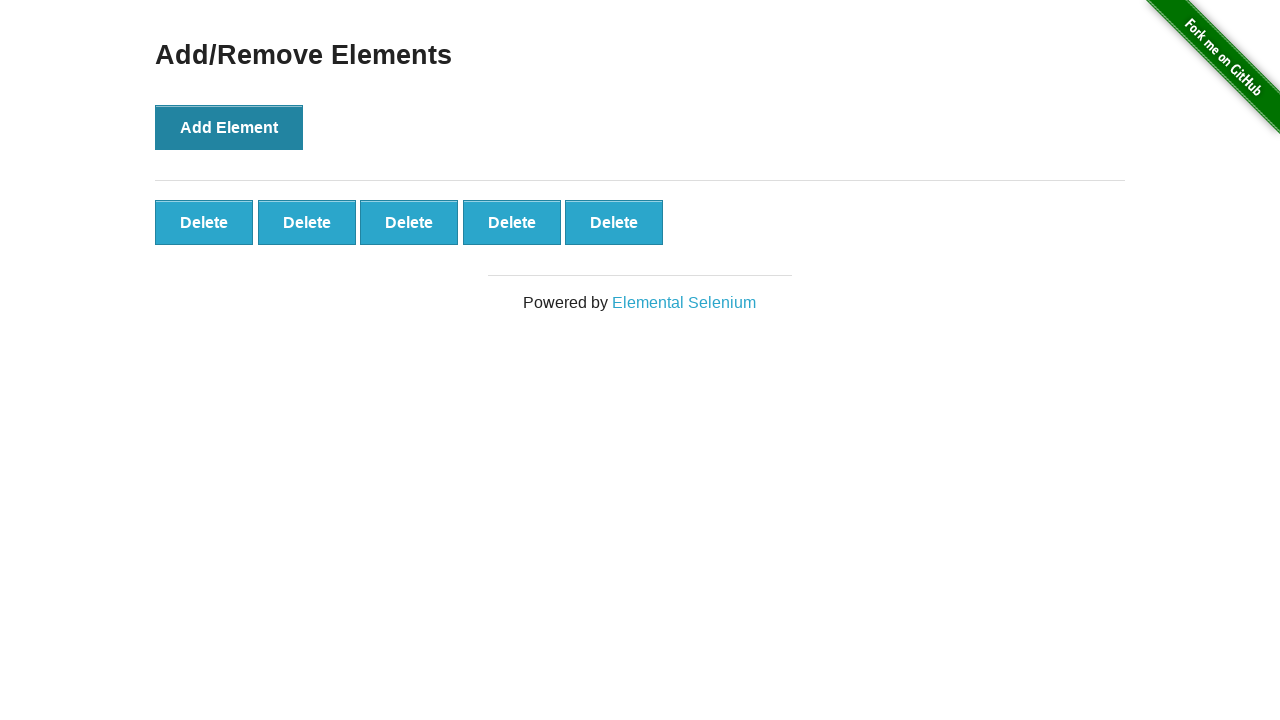

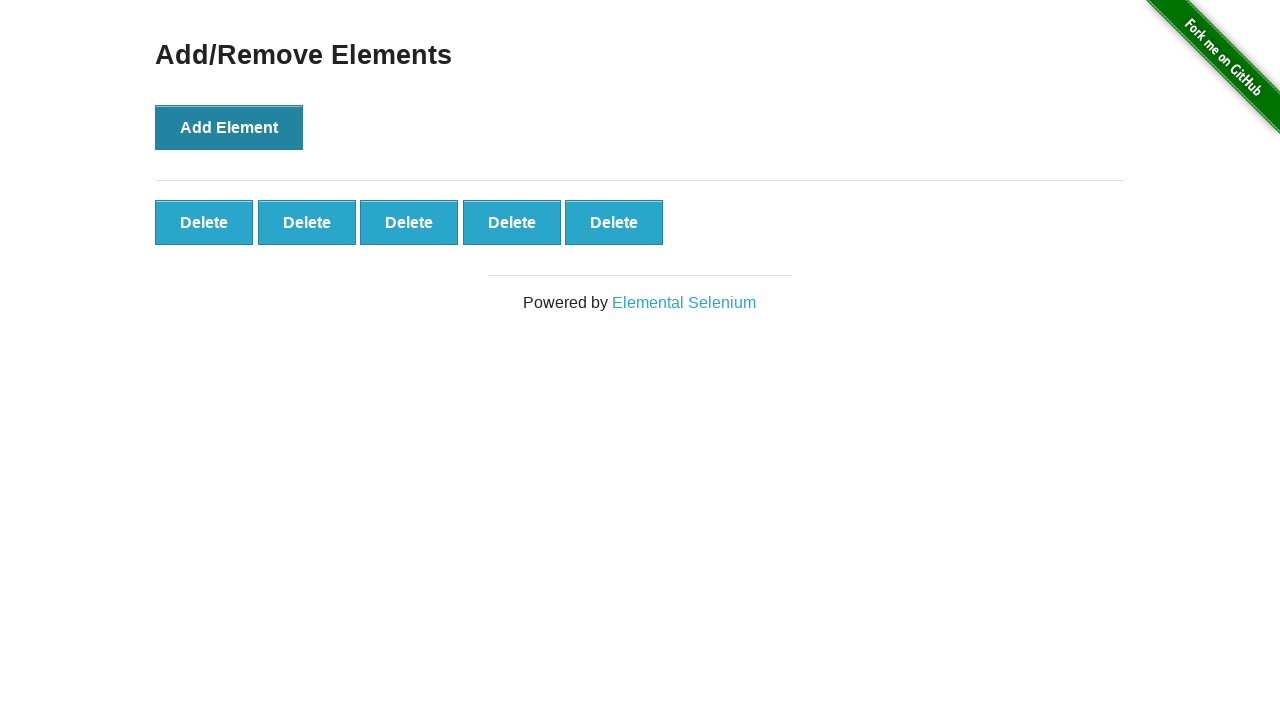